Tests BBVA Peru affiliation page by filling in a card number field and submitting the form

Starting URL: https://www.bbva.pe/personas/afiliacion.html

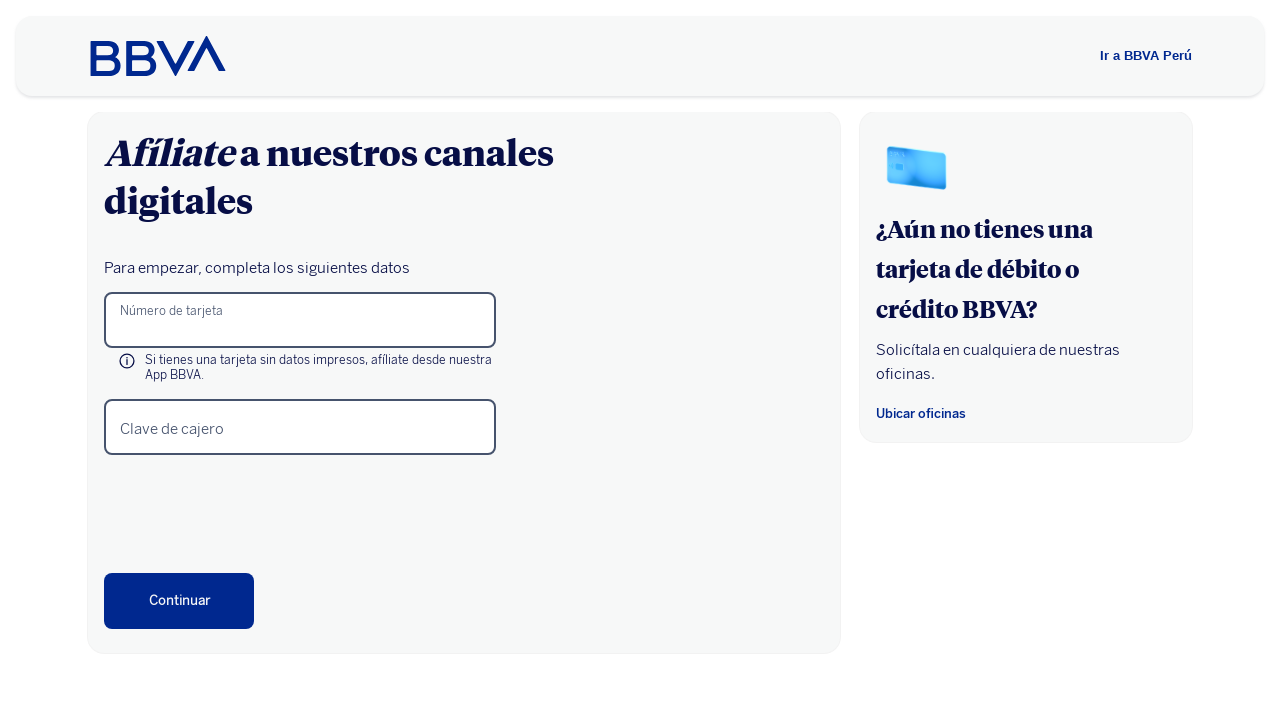

Filled card number field with test value 4532015112830361 on #numeroTarjeta
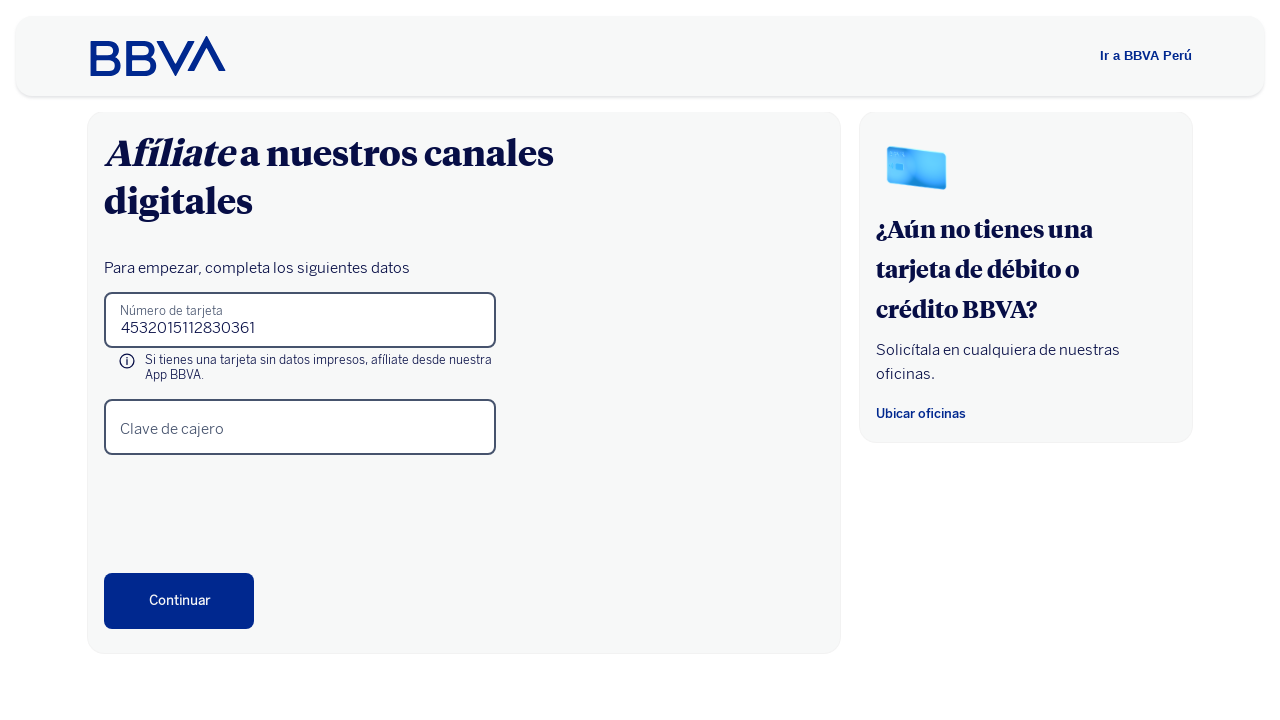

Submitted form by pressing Enter on card number field on #numeroTarjeta
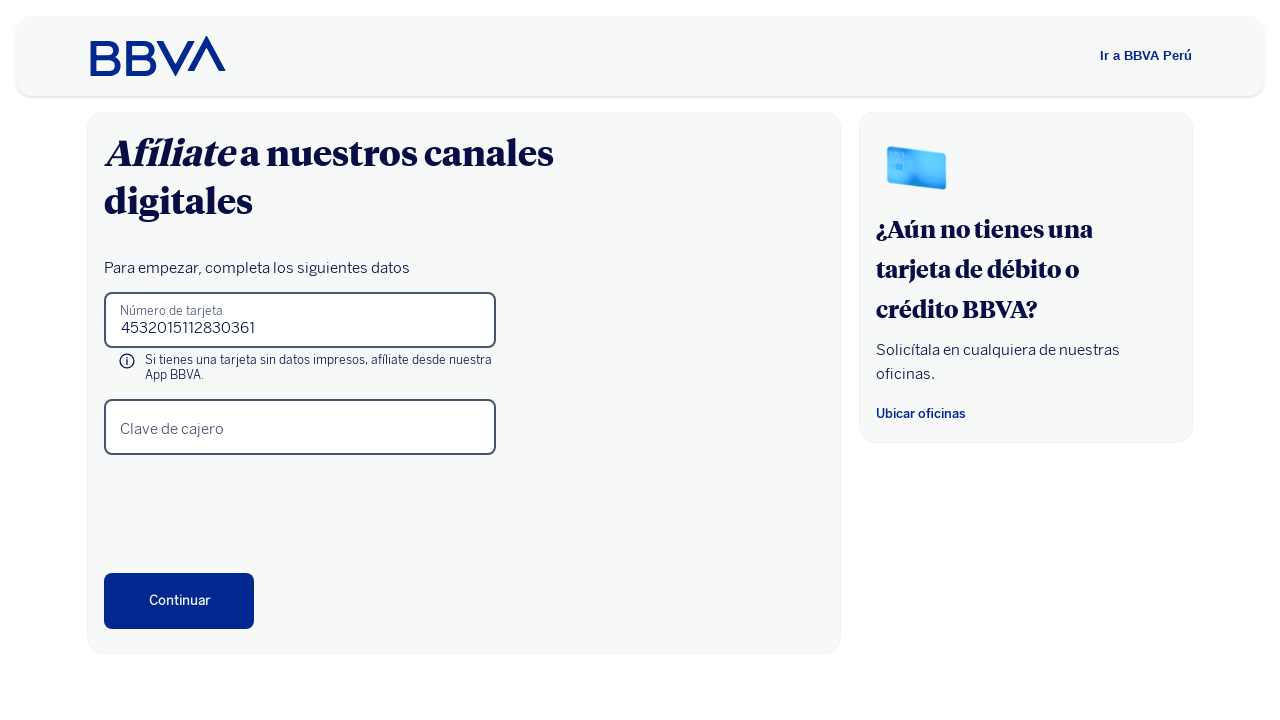

Waited 2 seconds for page to process form submission
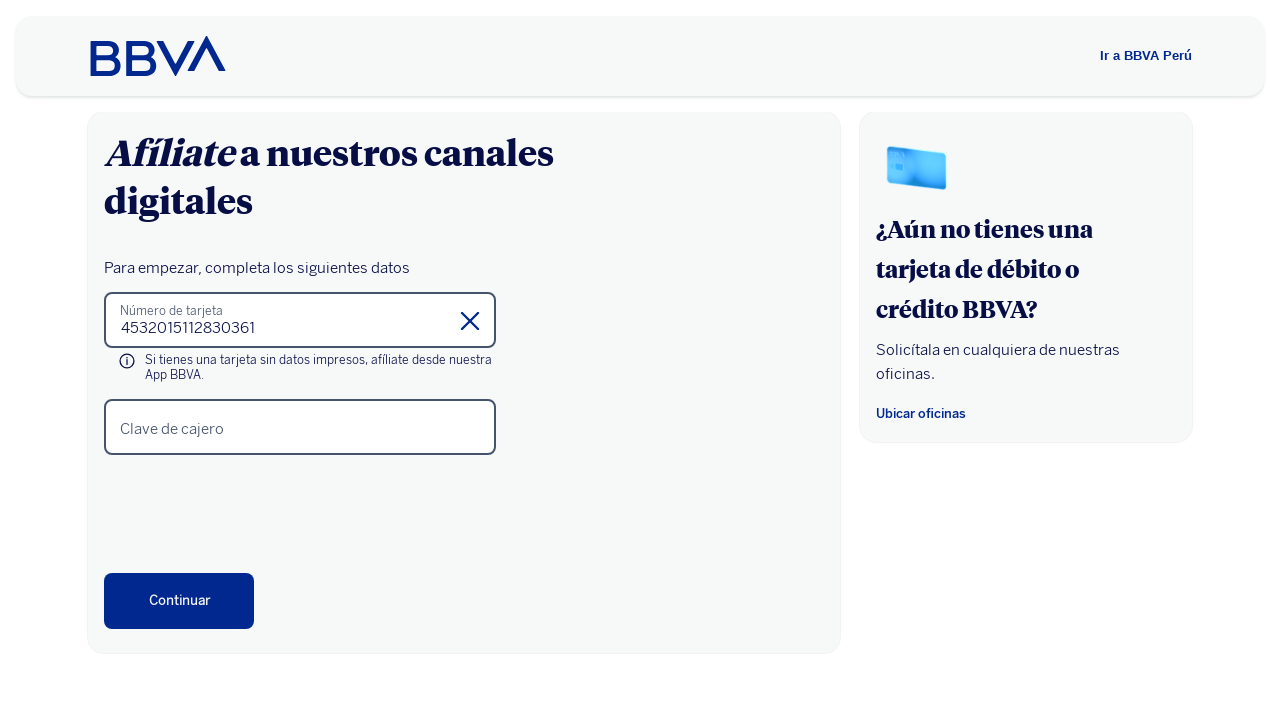

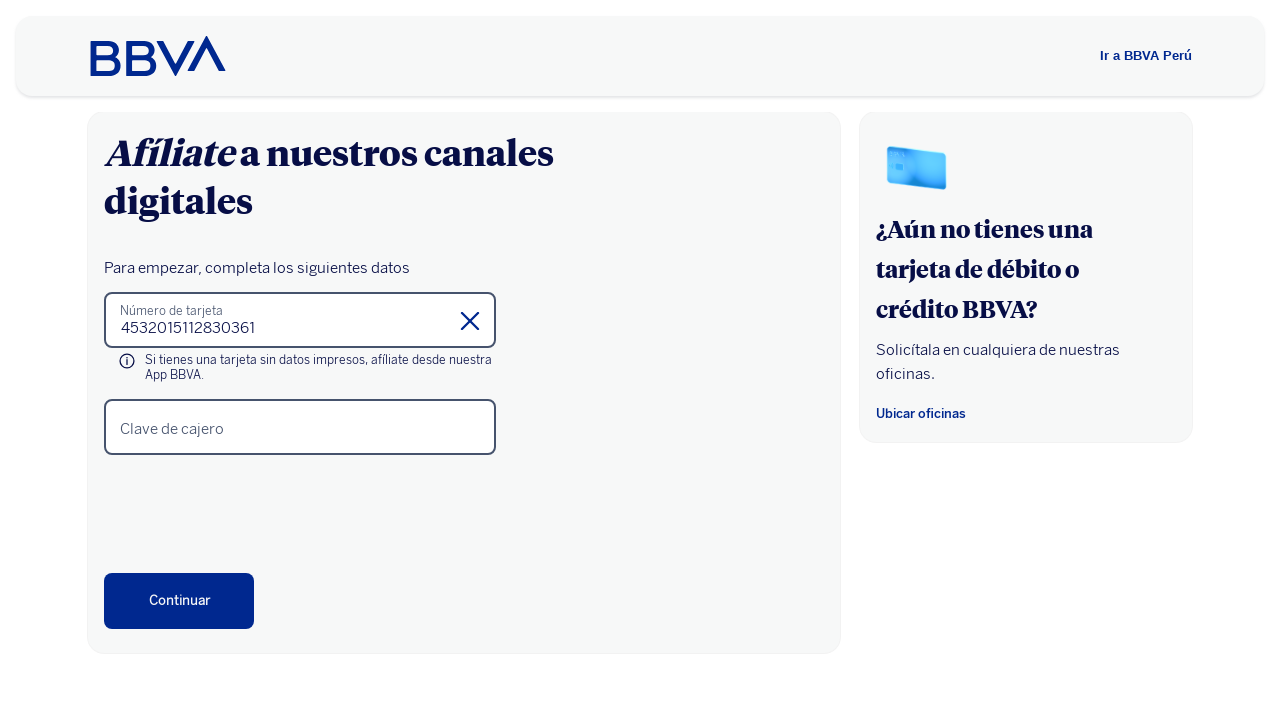